Tests navigation through footer links by opening each link in a new tab and switching between tabs to verify page titles

Starting URL: http://qaclickacademy.com/practice.php

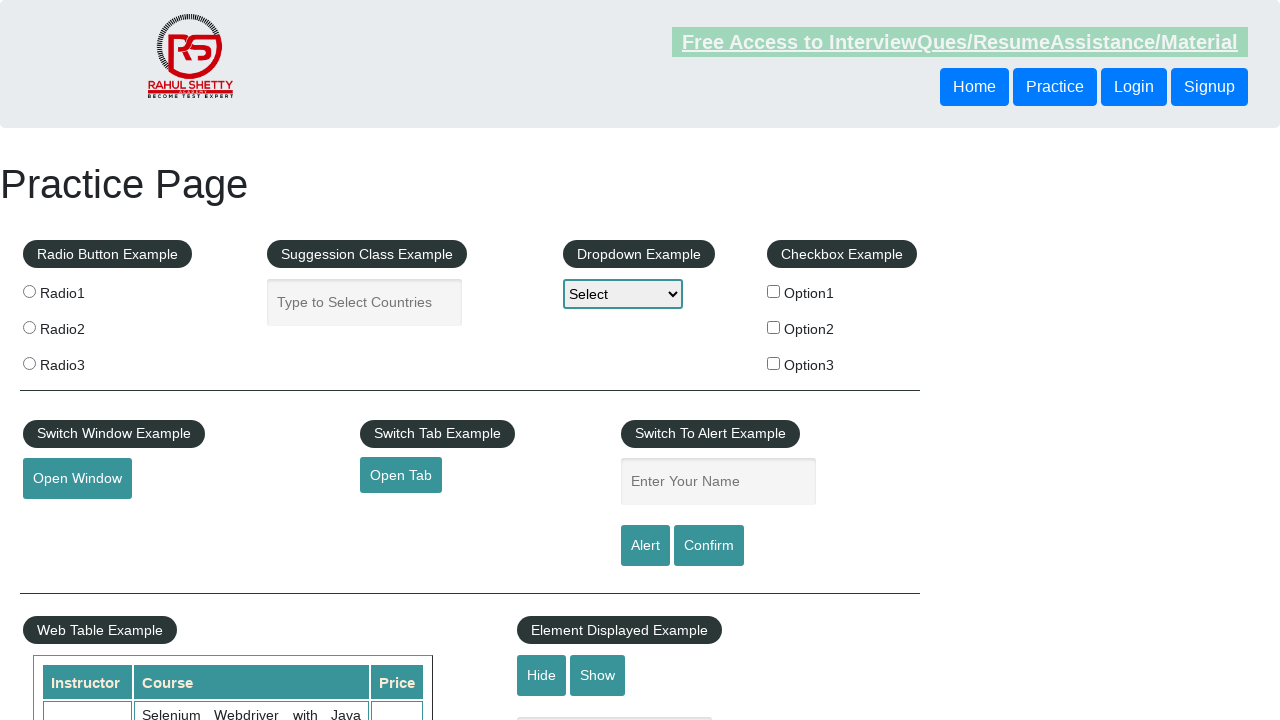

Navigated to http://qaclickacademy.com/practice.php
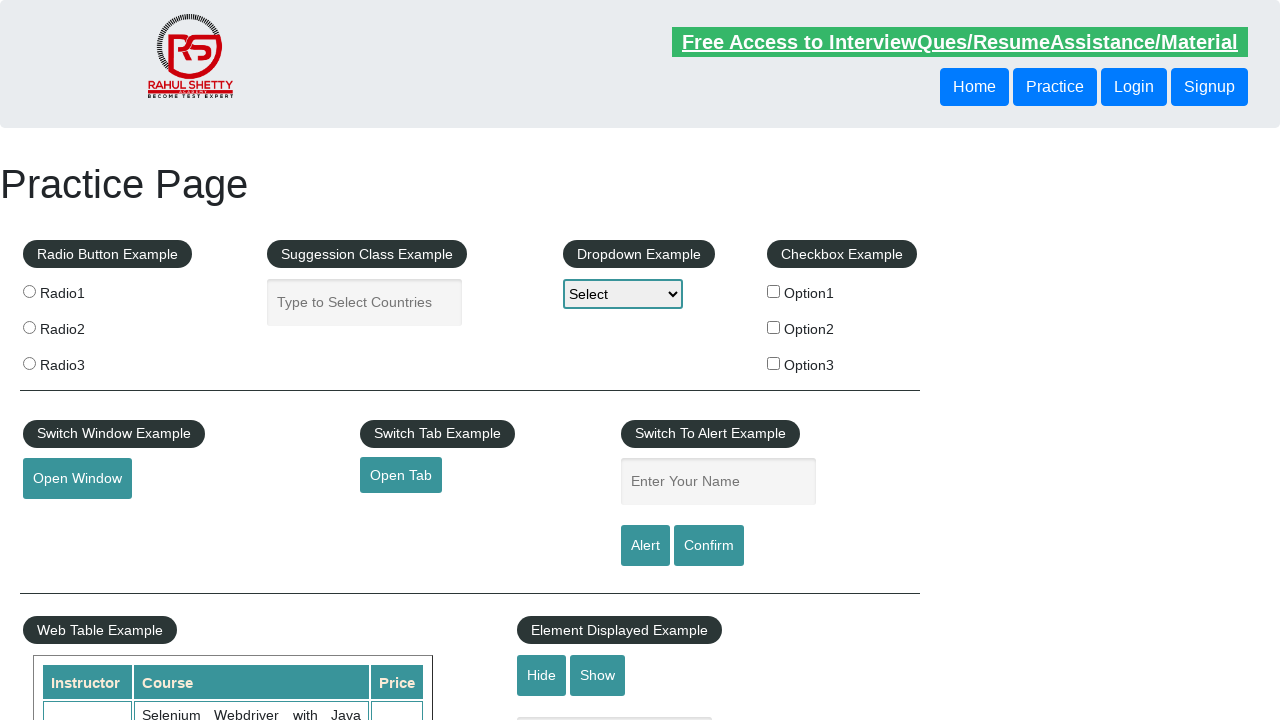

Counted total links on page: 27
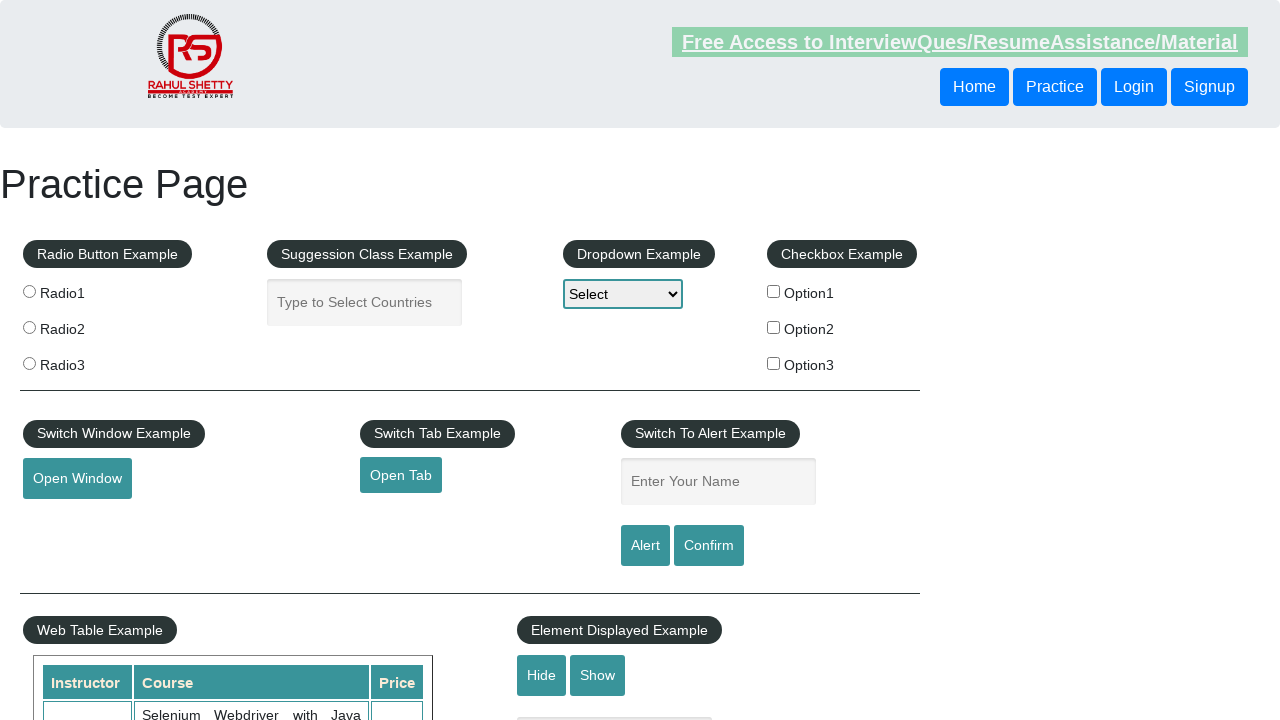

Counted links in footer: 20
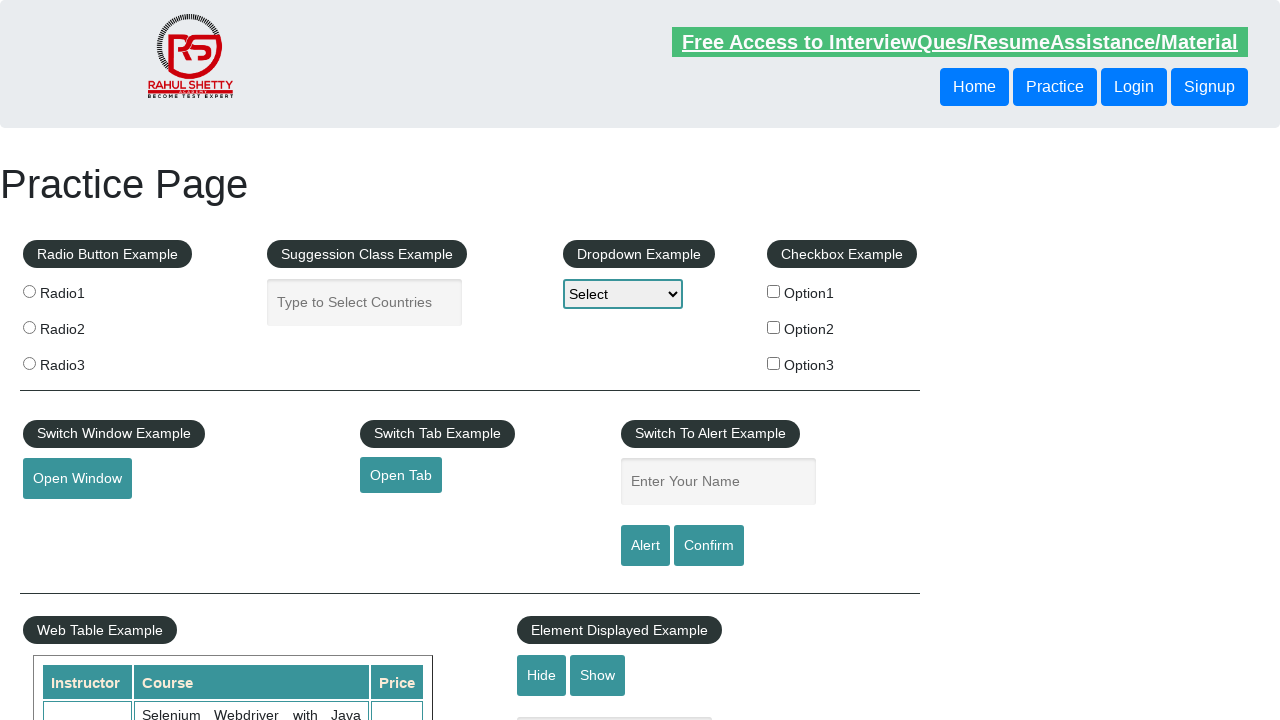

Counted links in first footer column: 5
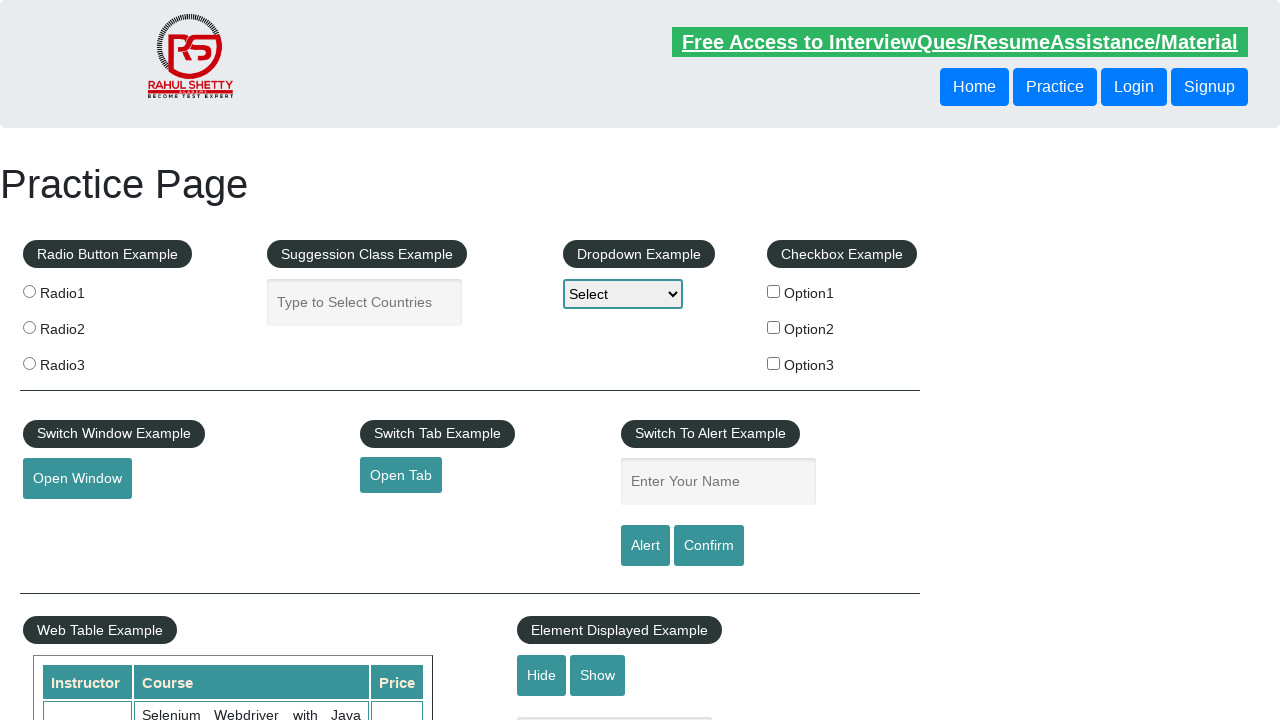

Opened footer link 1 in new tab using Ctrl+Click at (68, 520) on #gf-BIG >> xpath=//table/tbody/tr/td[1]/ul >> a >> nth=1
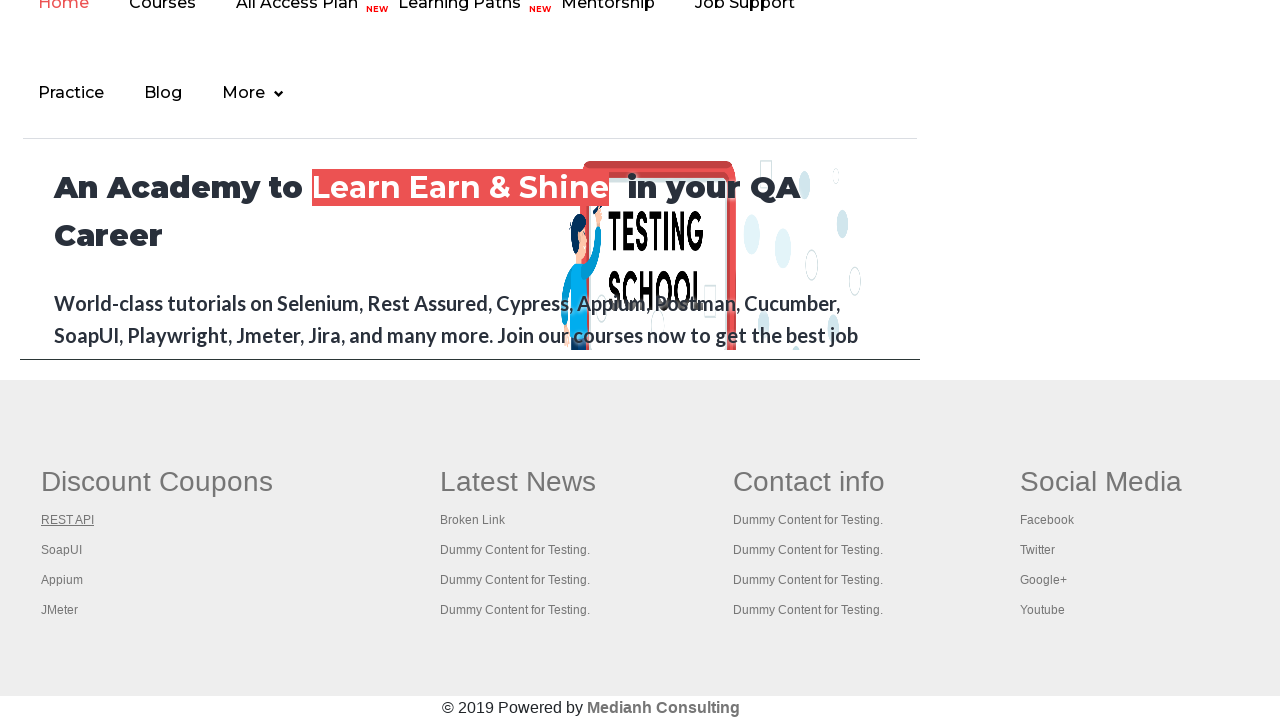

New tab 1 finished loading
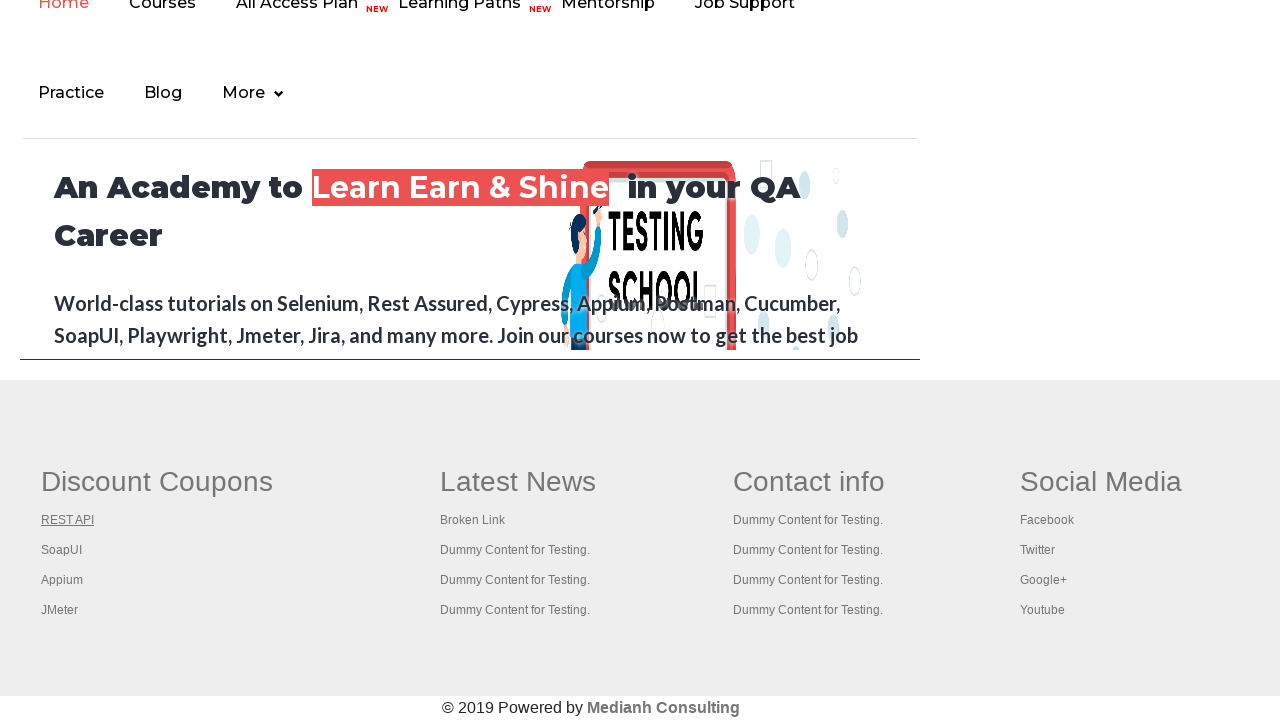

Opened footer link 2 in new tab using Ctrl+Click at (62, 550) on #gf-BIG >> xpath=//table/tbody/tr/td[1]/ul >> a >> nth=2
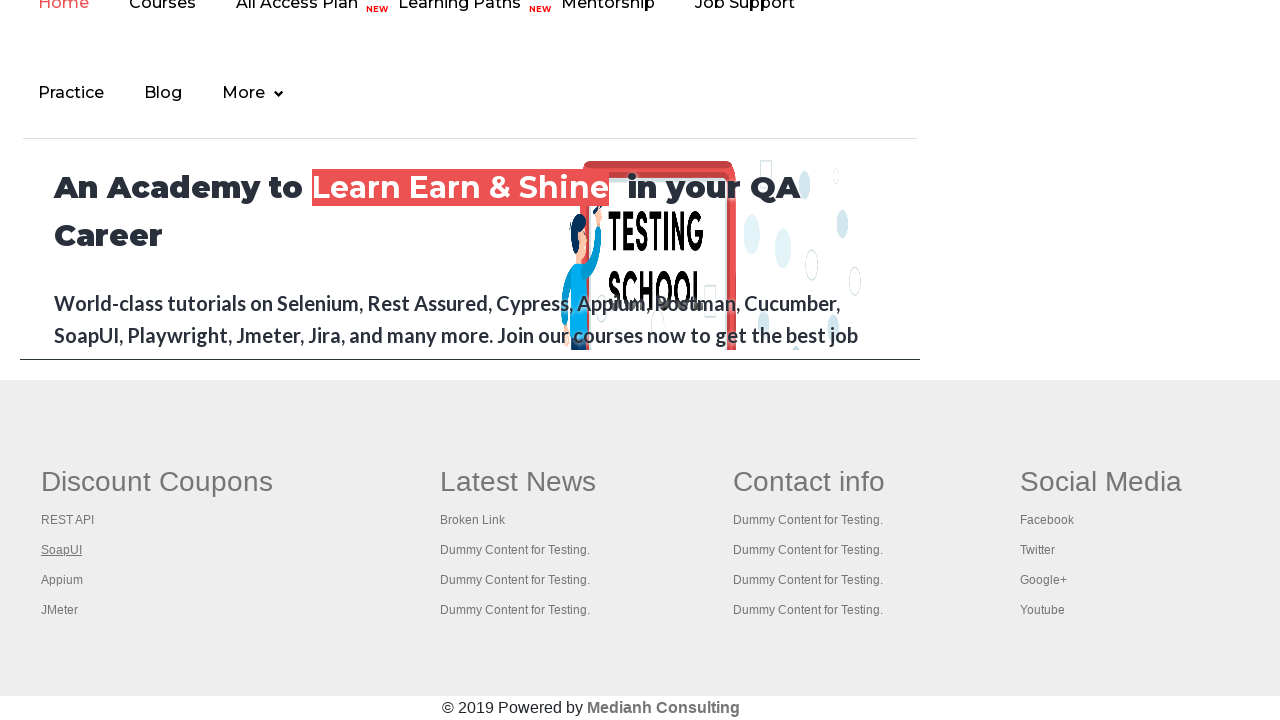

New tab 2 finished loading
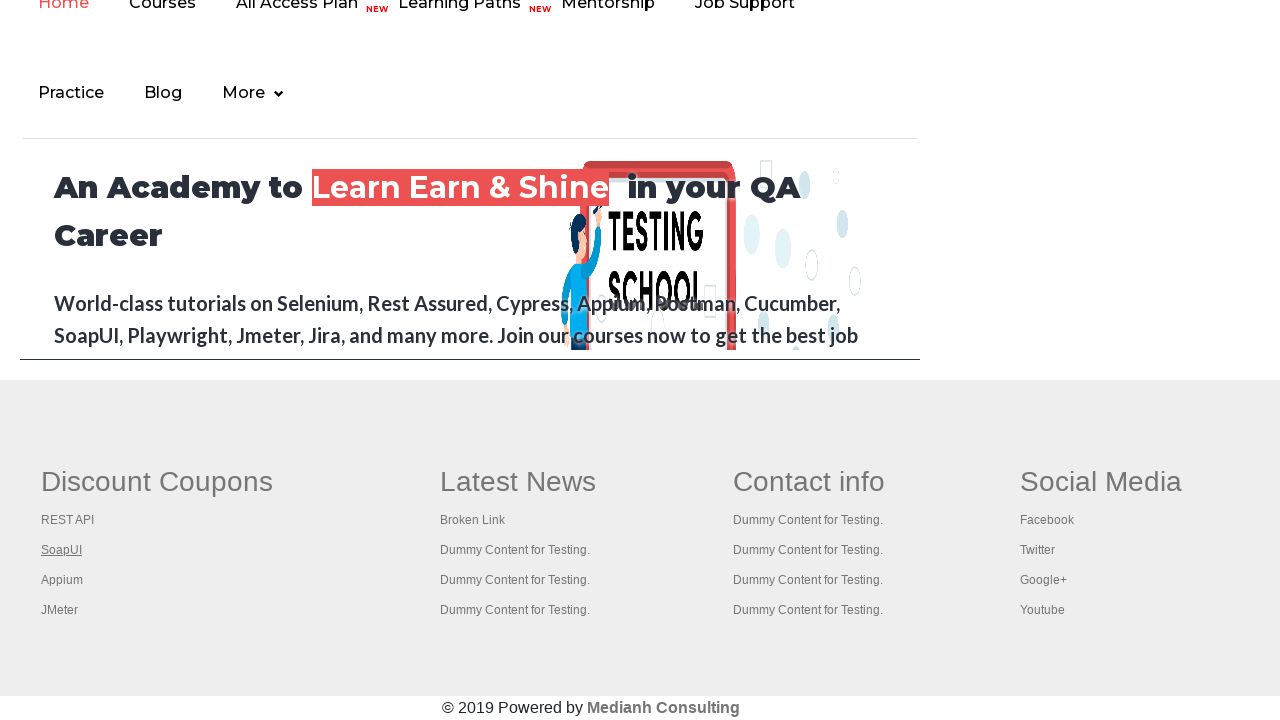

Opened footer link 3 in new tab using Ctrl+Click at (62, 580) on #gf-BIG >> xpath=//table/tbody/tr/td[1]/ul >> a >> nth=3
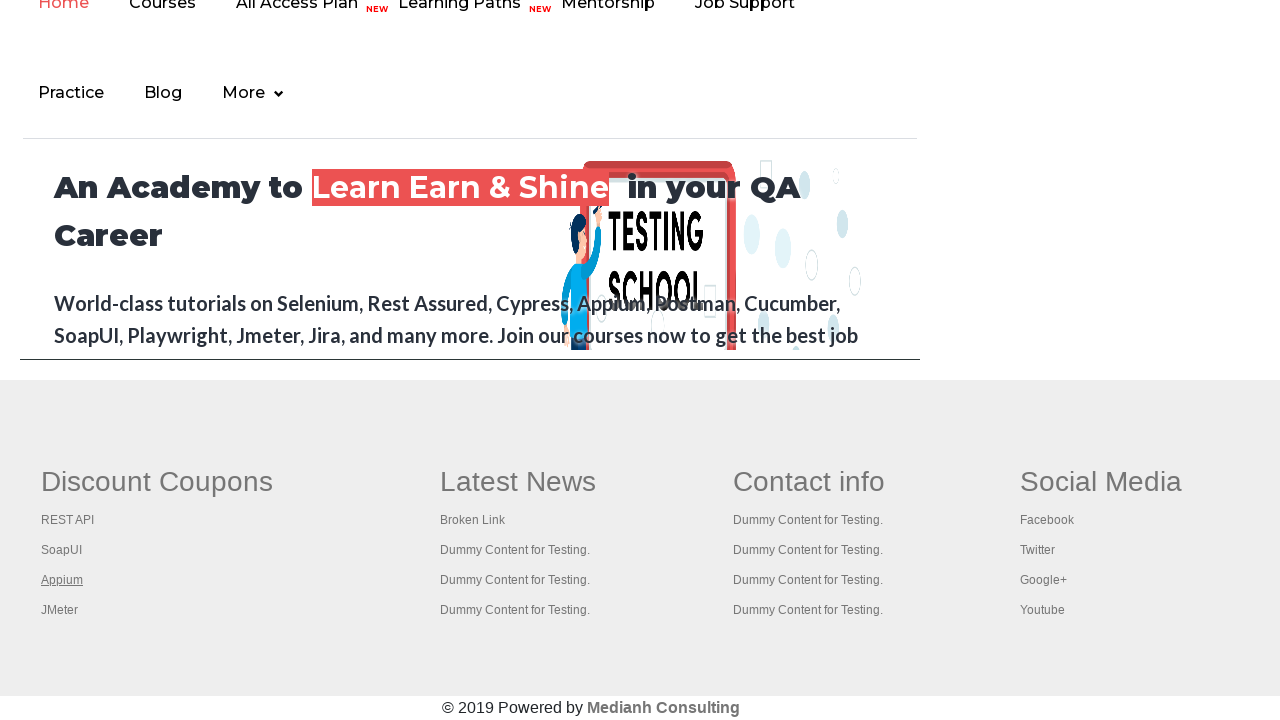

New tab 3 finished loading
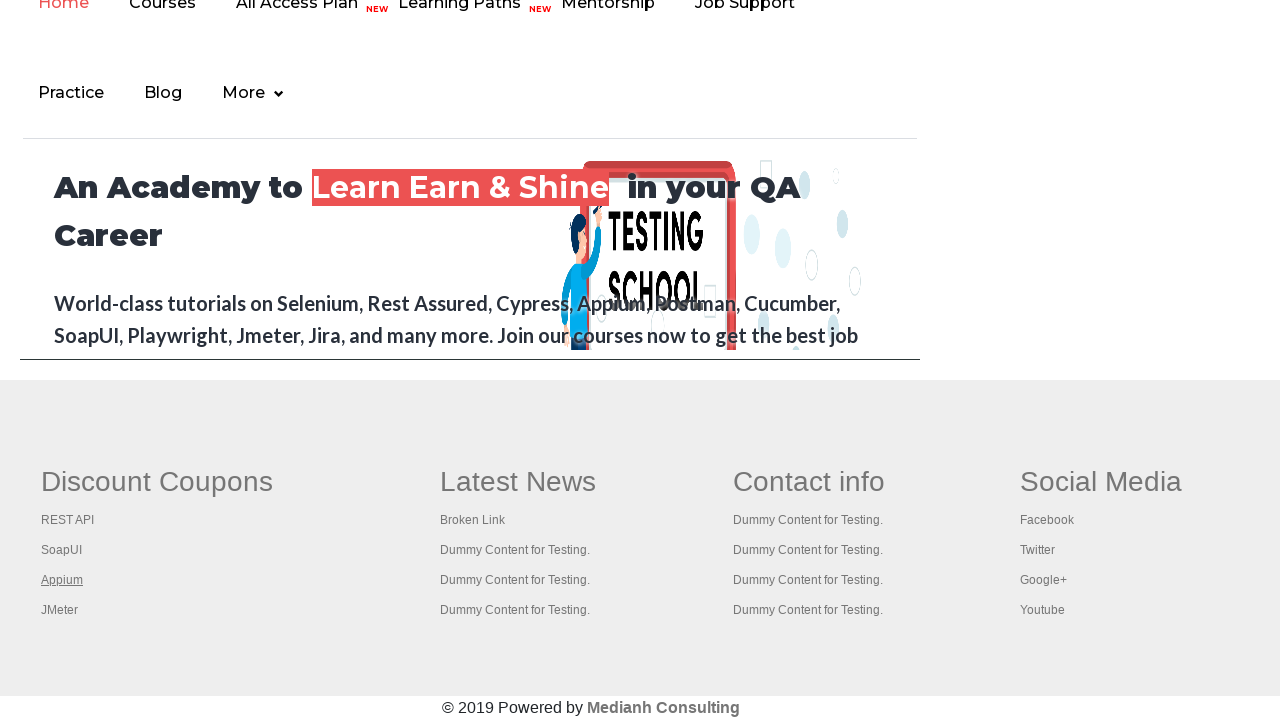

Opened footer link 4 in new tab using Ctrl+Click at (60, 610) on #gf-BIG >> xpath=//table/tbody/tr/td[1]/ul >> a >> nth=4
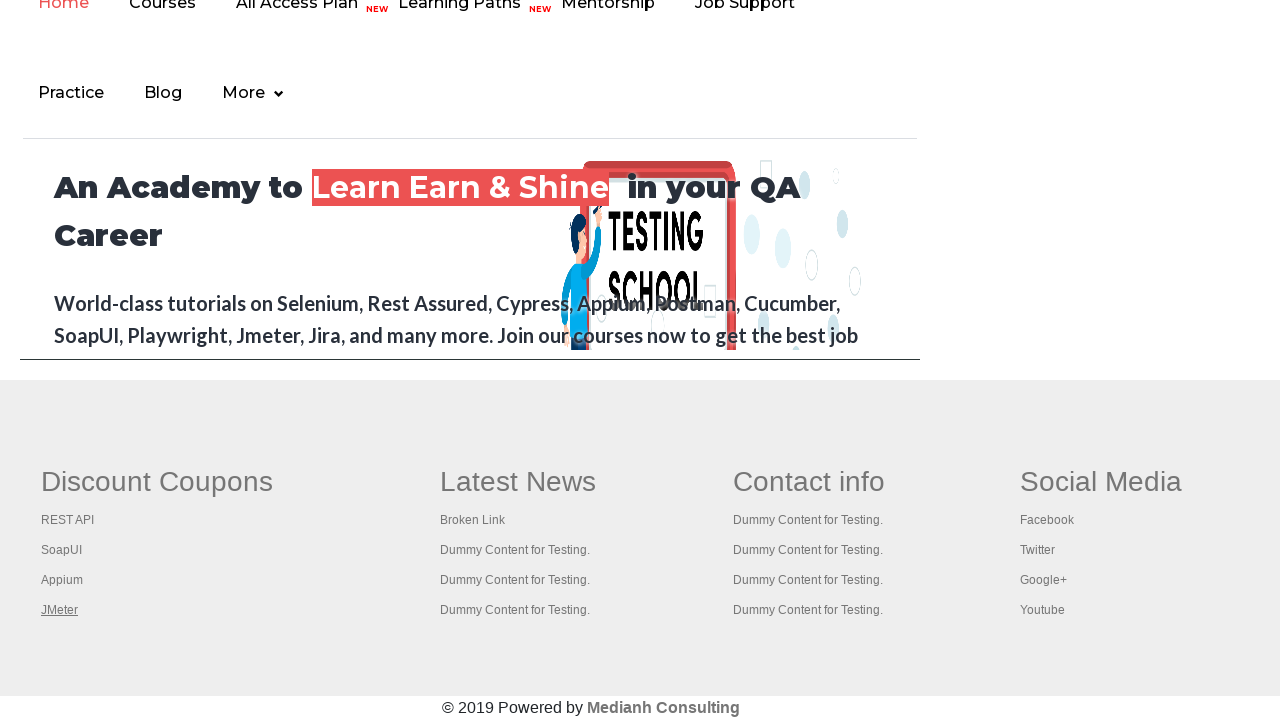

New tab 4 finished loading
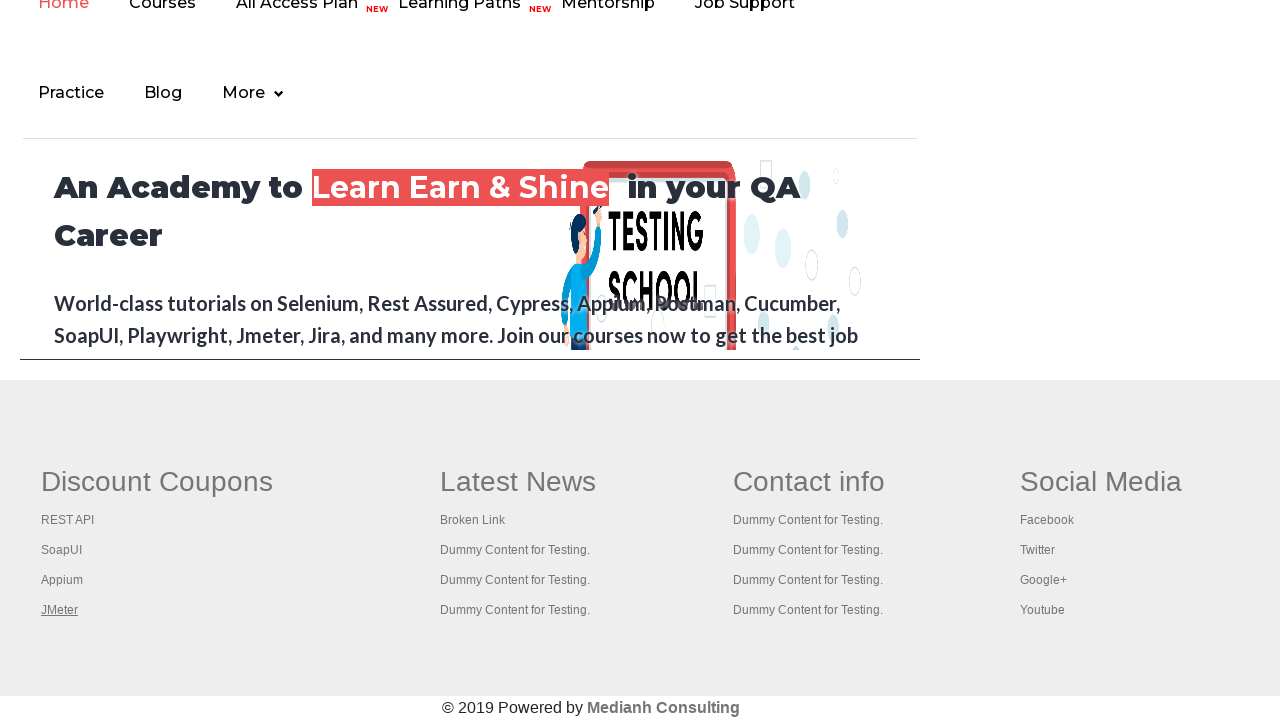

Switched to tab with title: Practice Page
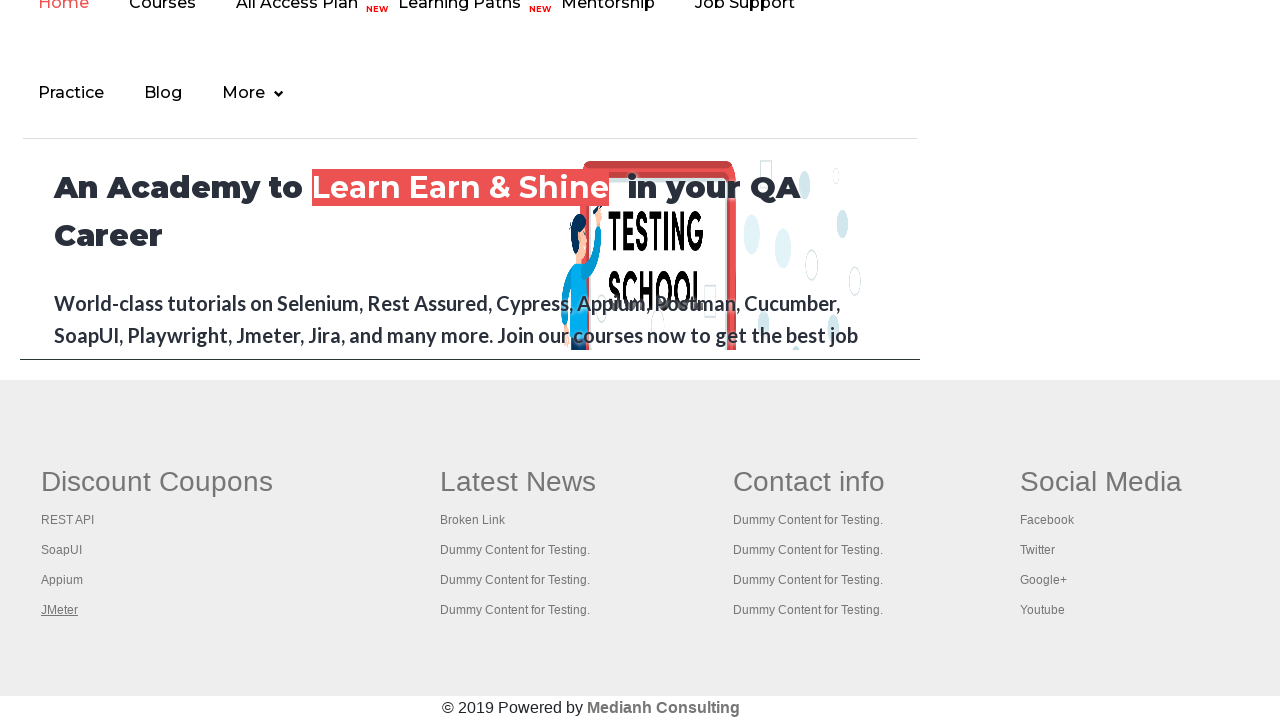

Switched to tab with title: REST API Tutorial
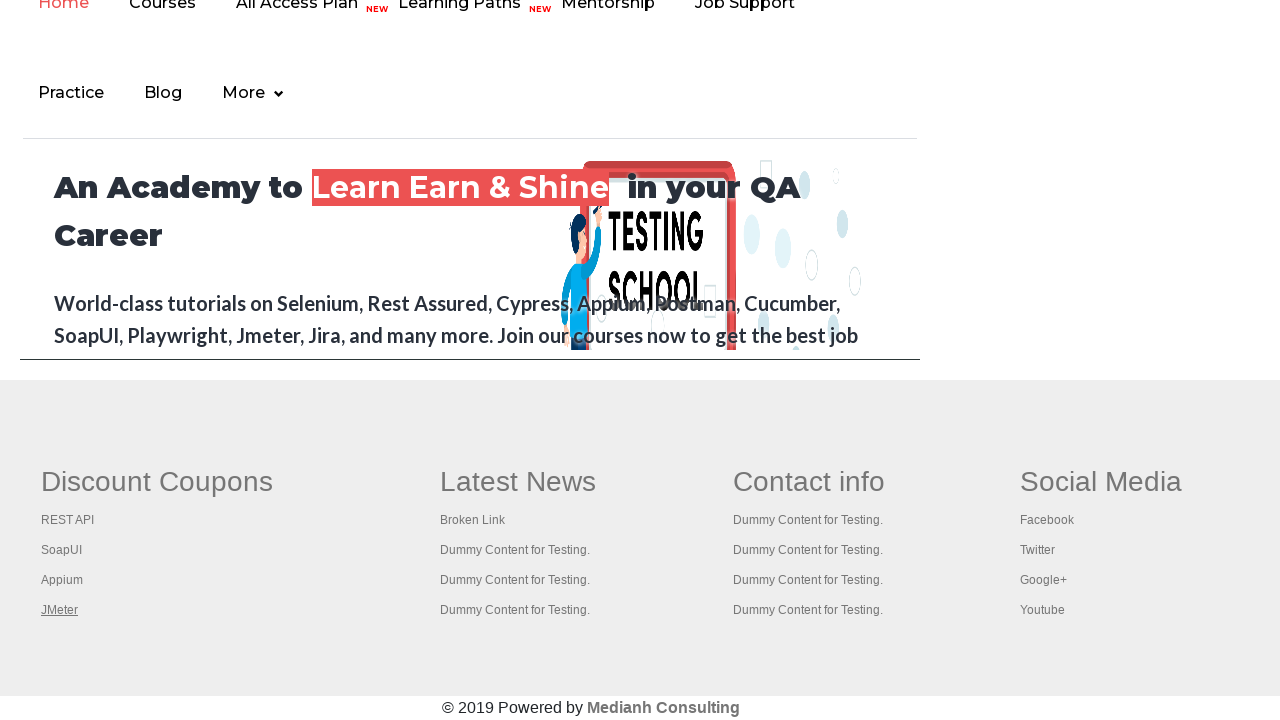

Switched to tab with title: The World’s Most Popular API Testing Tool | SoapUI
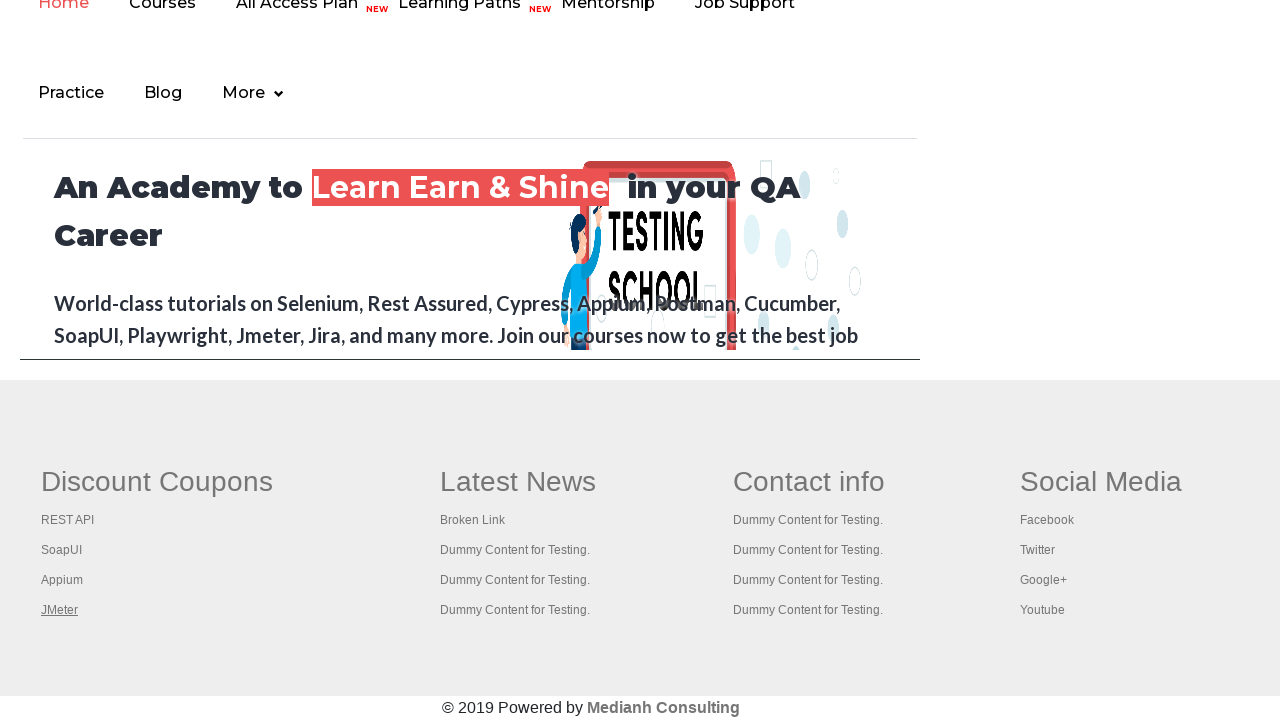

Switched to tab with title: Appium tutorial for Mobile Apps testing | RahulShetty Academy | Rahul
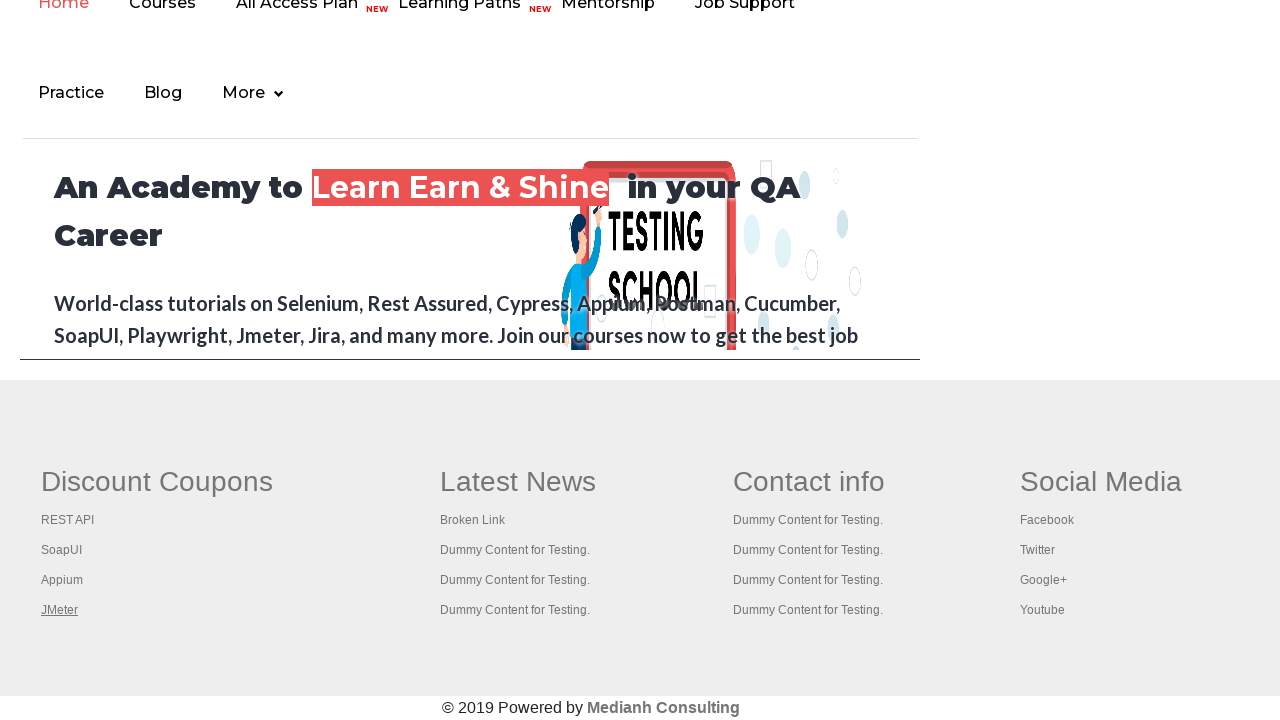

Switched to tab with title: Apache JMeter - Apache JMeter™
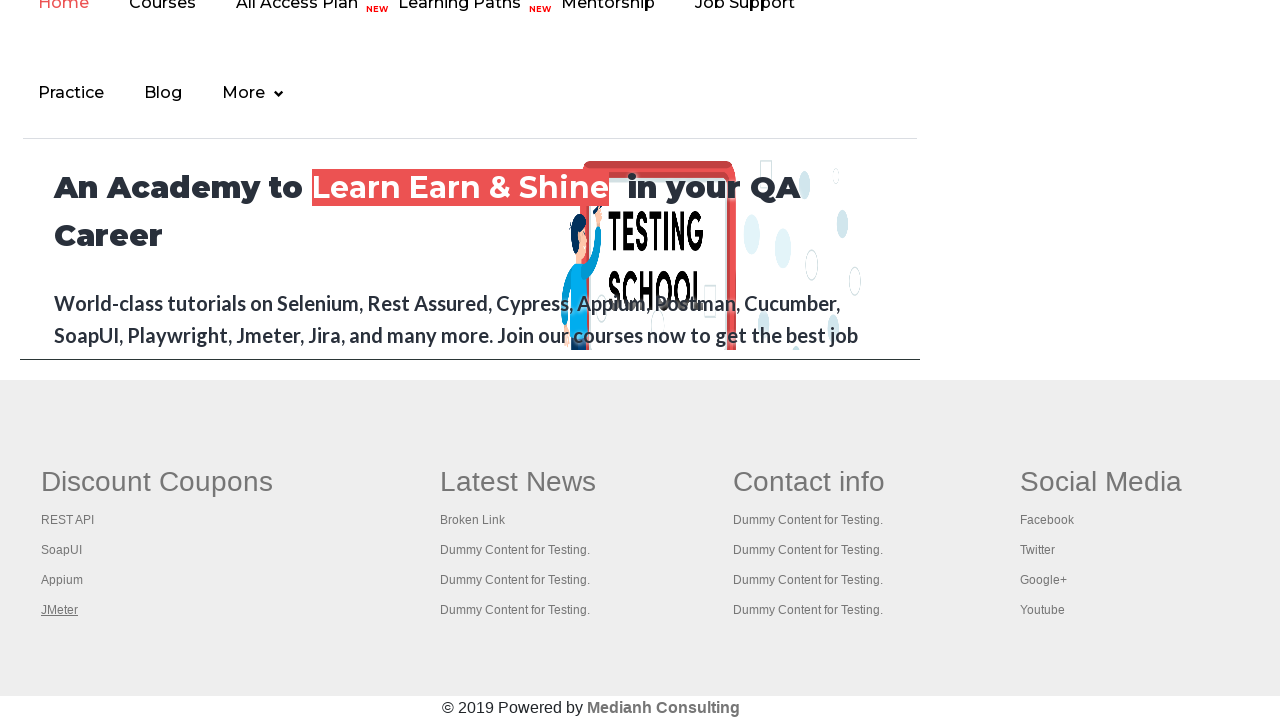

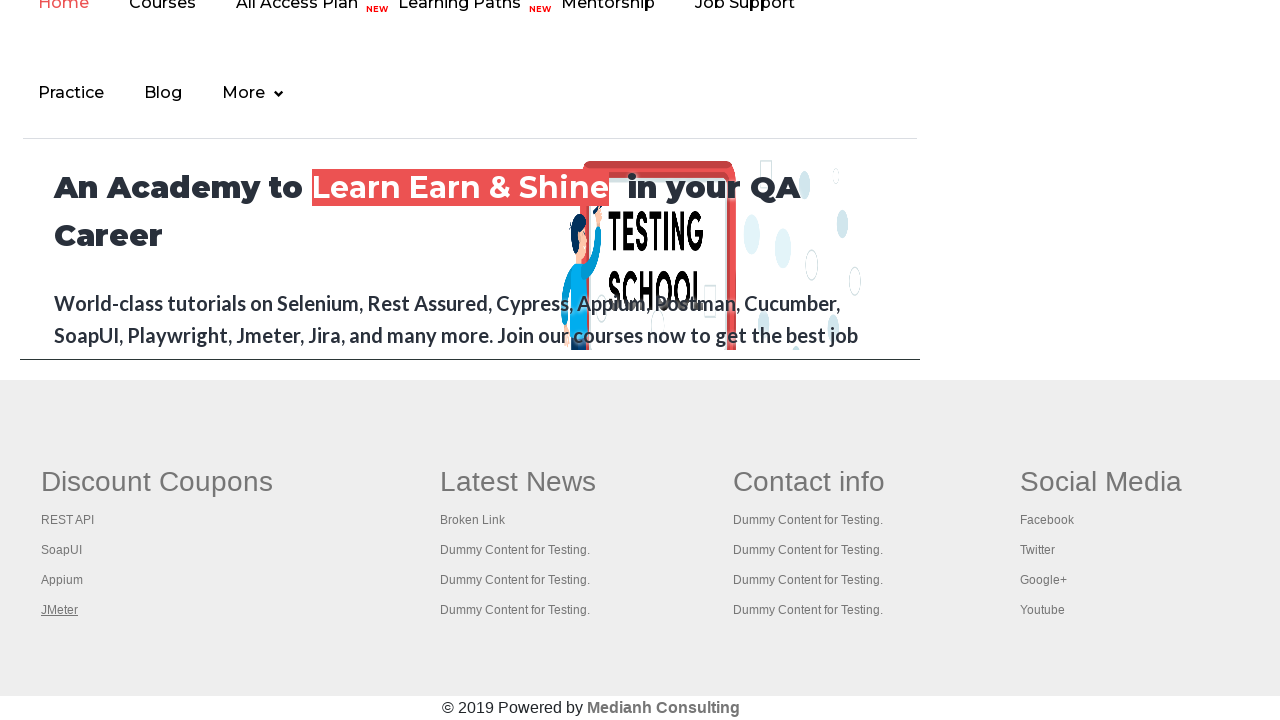